Tests navigation and link functionality by opening all links in the footer section's first column in new tabs and verifying they load

Starting URL: https://rahulshettyacademy.com/AutomationPractice/

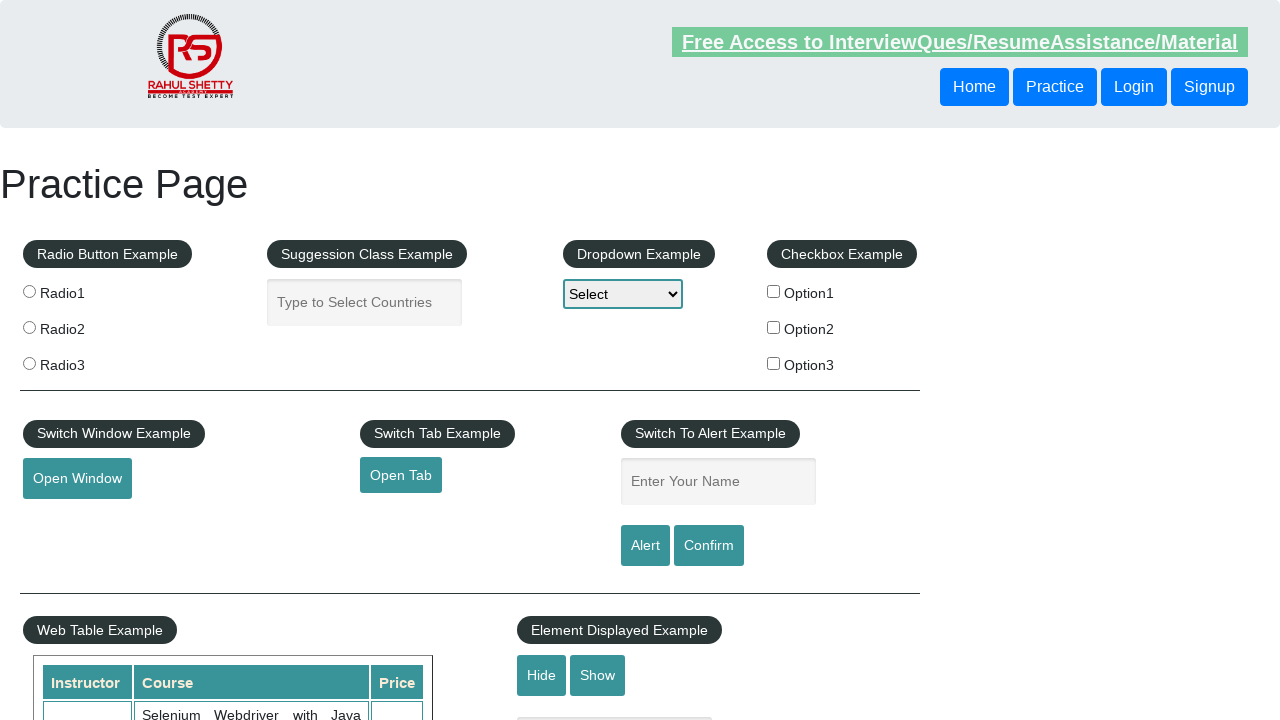

Located footer section with ID 'gf-BIG'
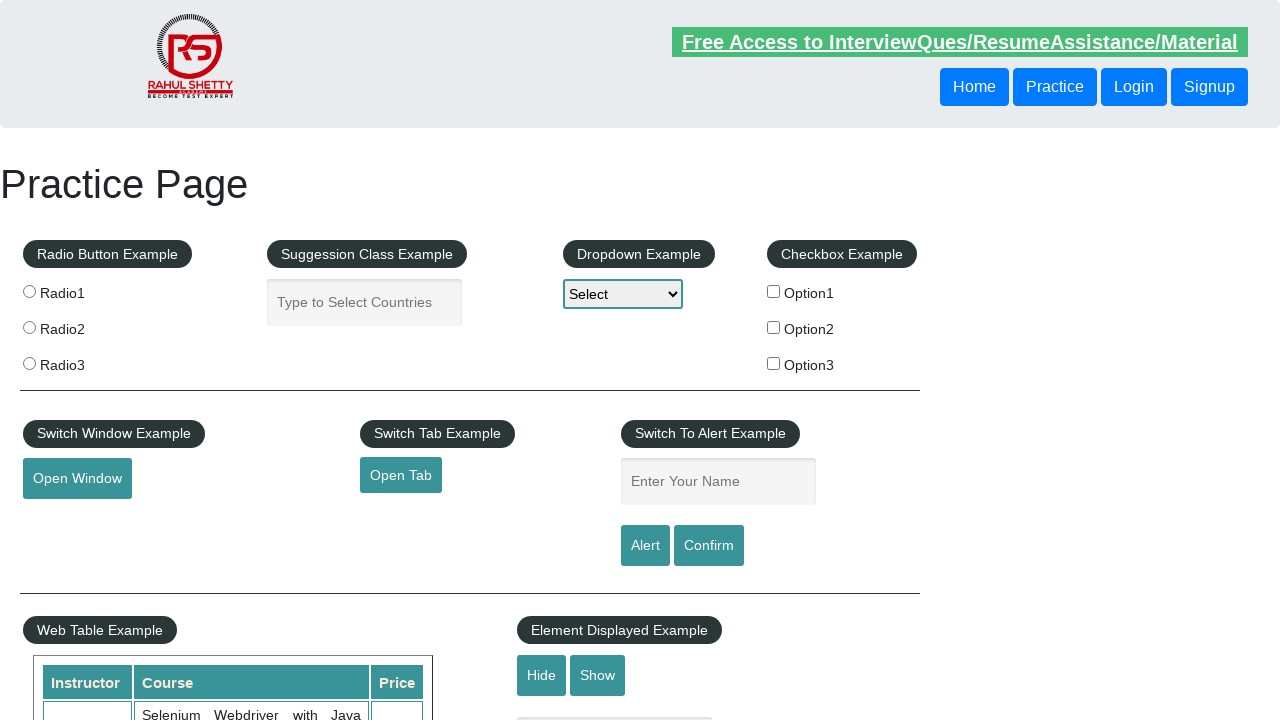

Located first column in footer table
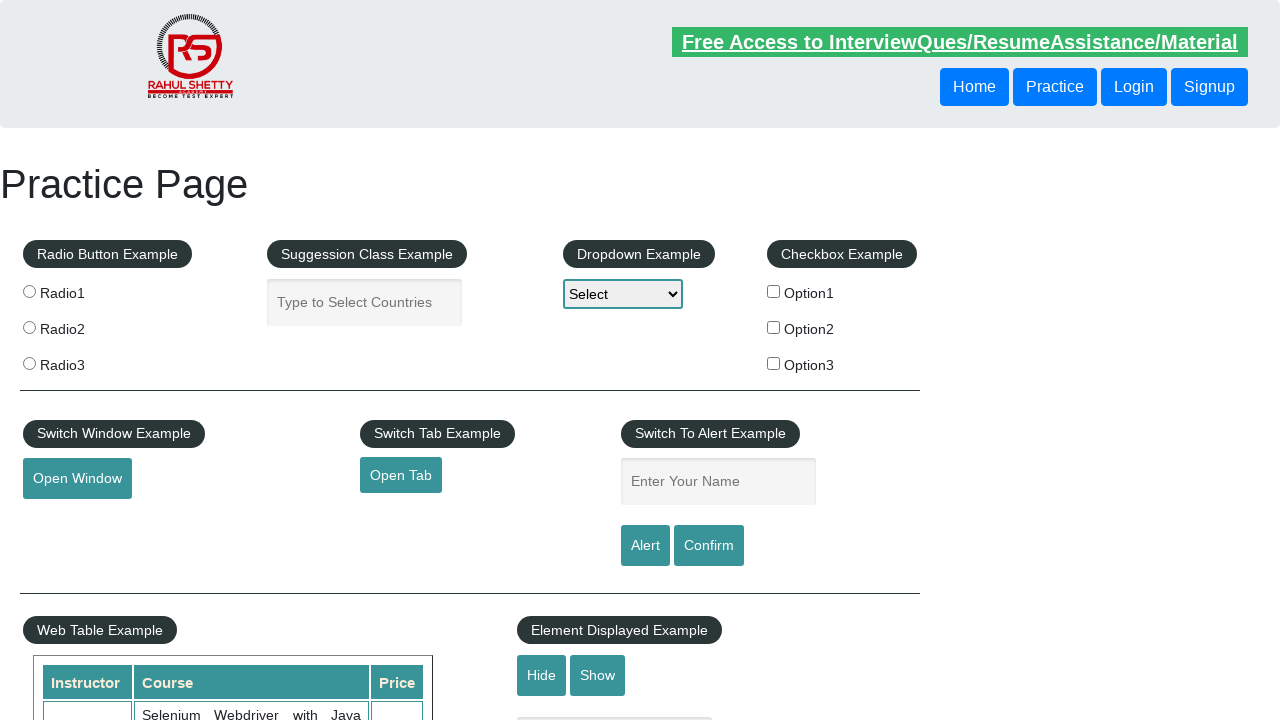

Located all links in first footer column
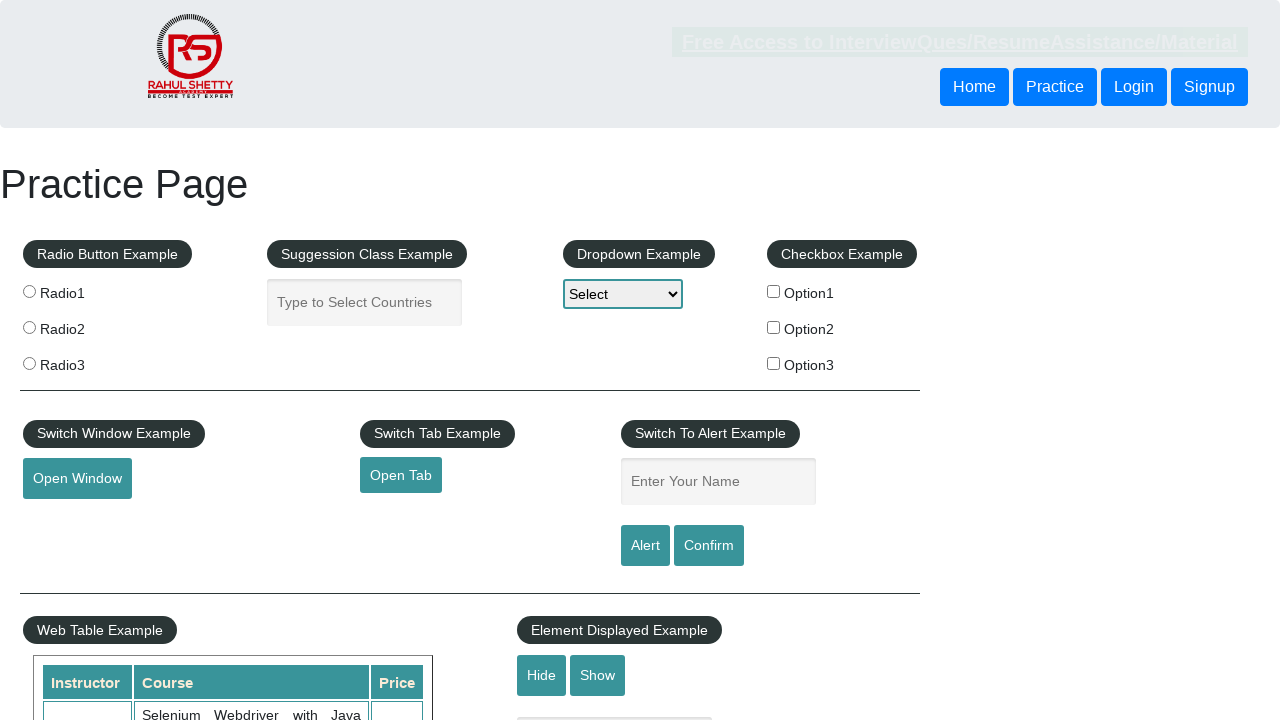

Counted 5 links in first footer column
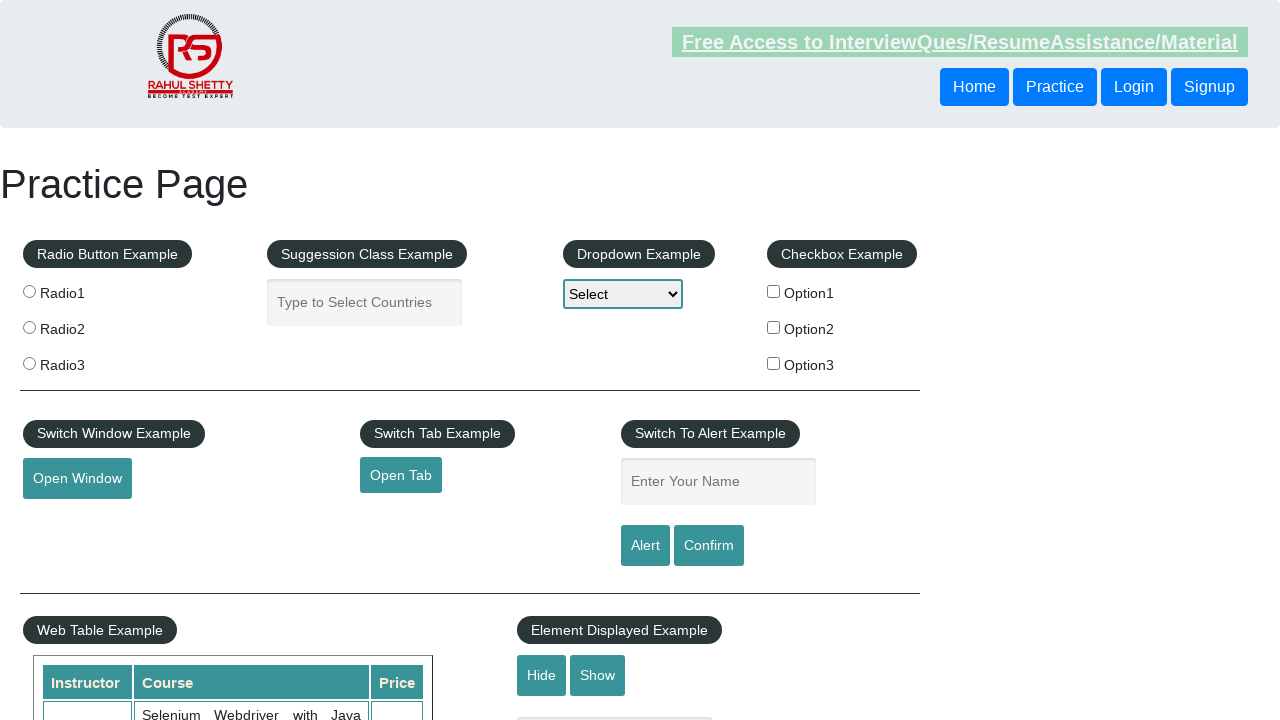

Ctrl+clicked link 1 of 5 to open in new tab at (157, 482) on #gf-BIG >> xpath=//table/tbody/tr/td[1]/ul >> a >> nth=0
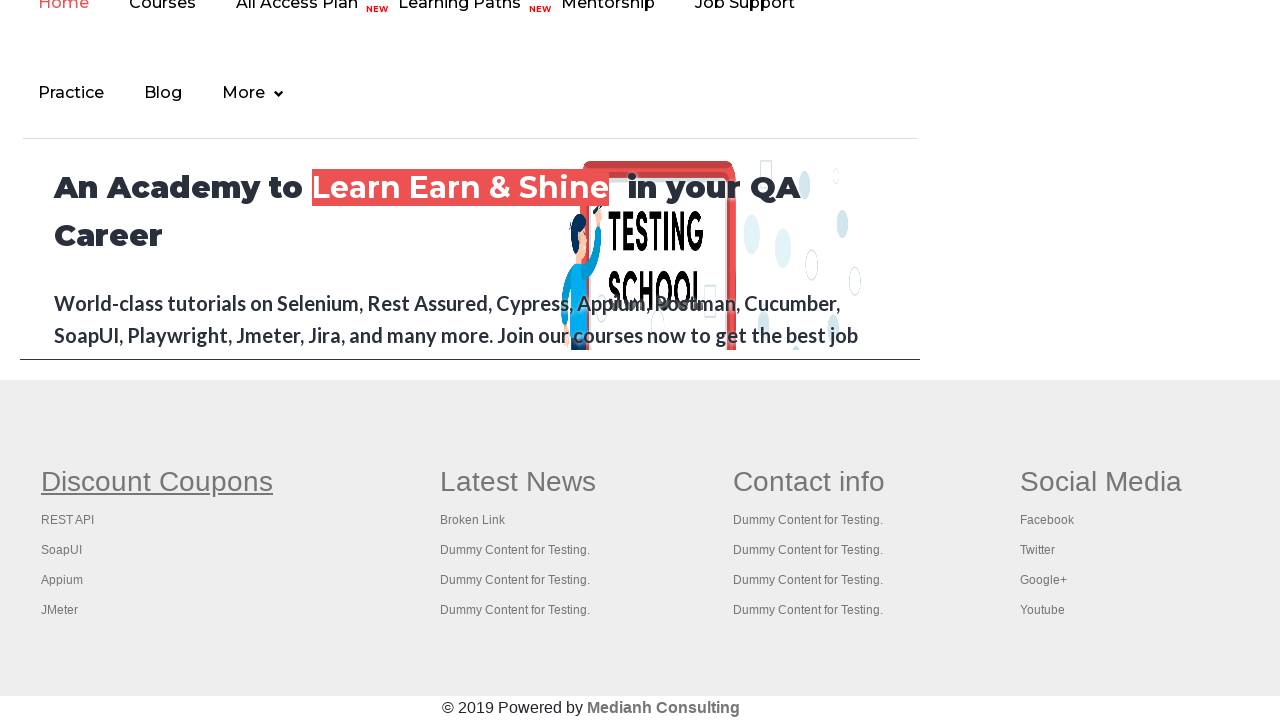

Ctrl+clicked link 2 of 5 to open in new tab at (68, 520) on #gf-BIG >> xpath=//table/tbody/tr/td[1]/ul >> a >> nth=1
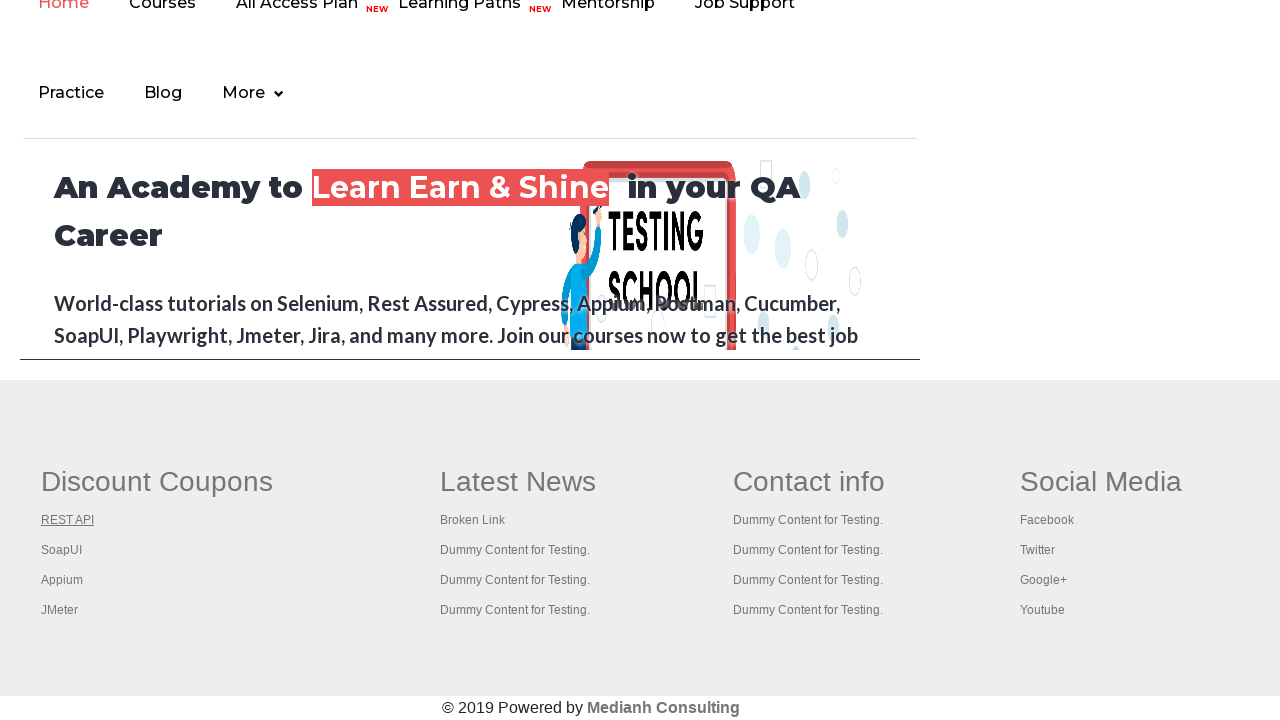

Ctrl+clicked link 3 of 5 to open in new tab at (62, 550) on #gf-BIG >> xpath=//table/tbody/tr/td[1]/ul >> a >> nth=2
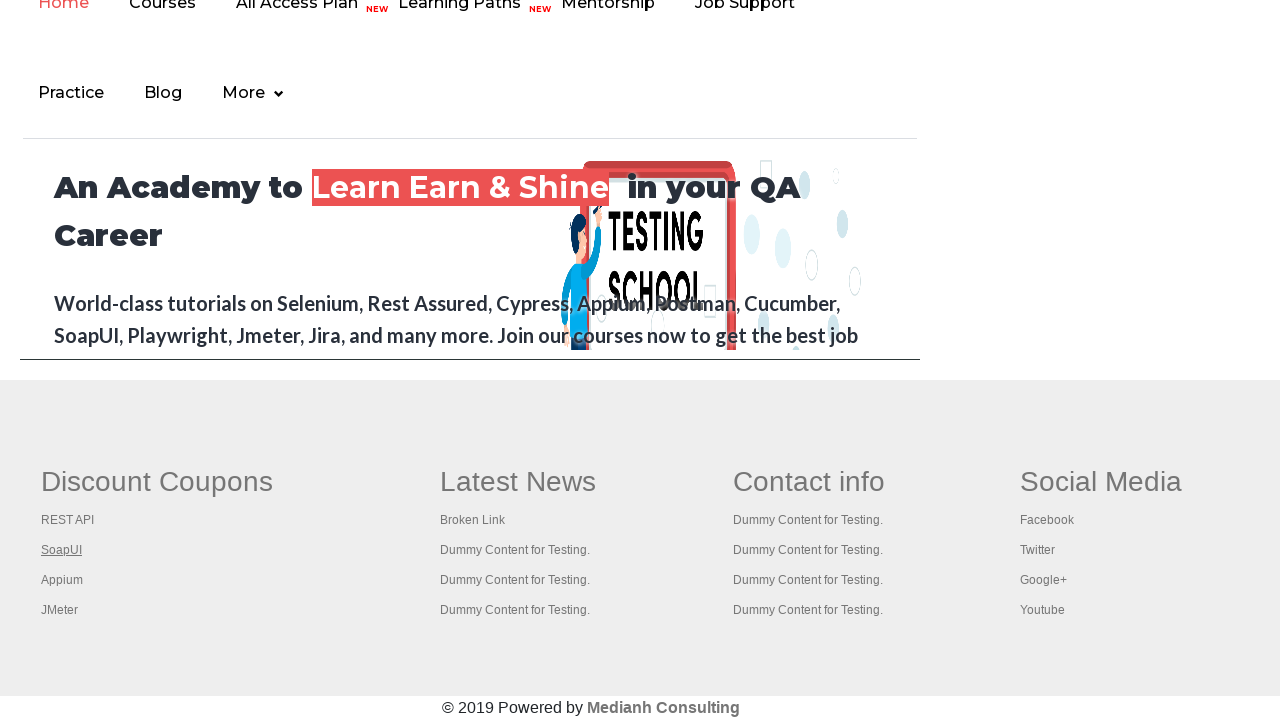

Ctrl+clicked link 4 of 5 to open in new tab at (62, 580) on #gf-BIG >> xpath=//table/tbody/tr/td[1]/ul >> a >> nth=3
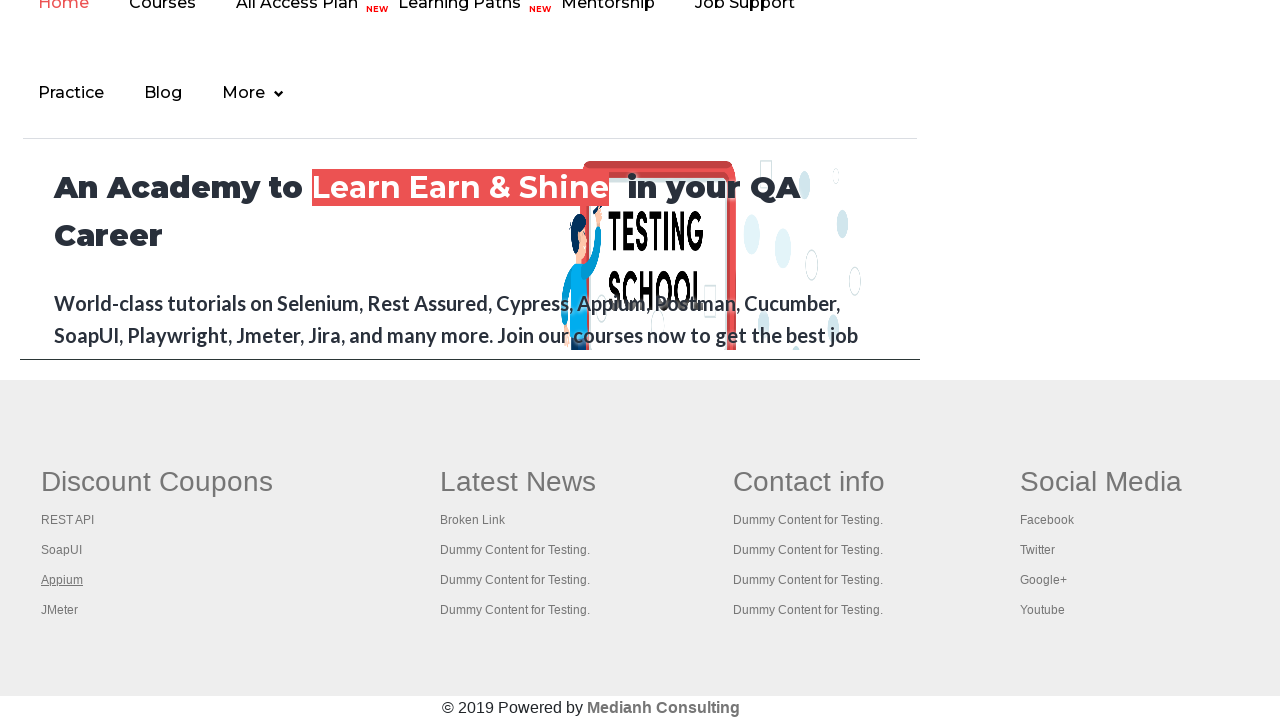

Ctrl+clicked link 5 of 5 to open in new tab at (60, 610) on #gf-BIG >> xpath=//table/tbody/tr/td[1]/ul >> a >> nth=4
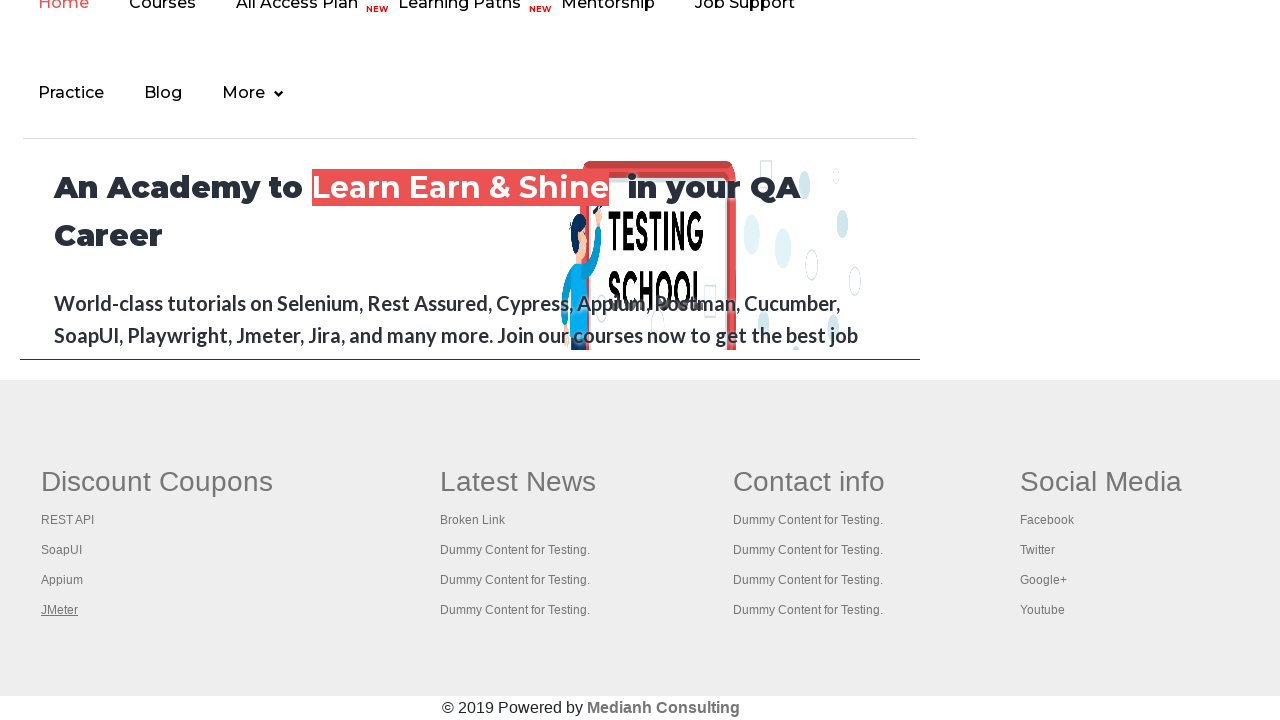

Waited 2 seconds for all tabs to open
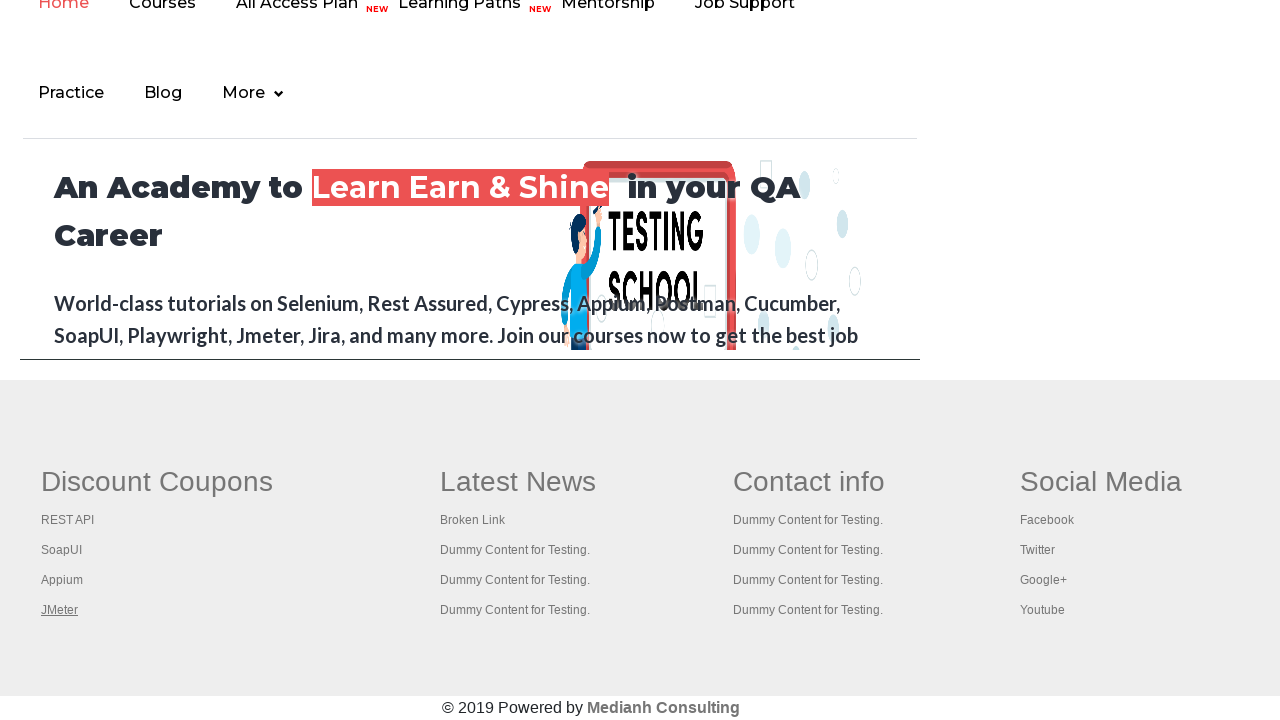

Retrieved all 6 open pages/tabs from context
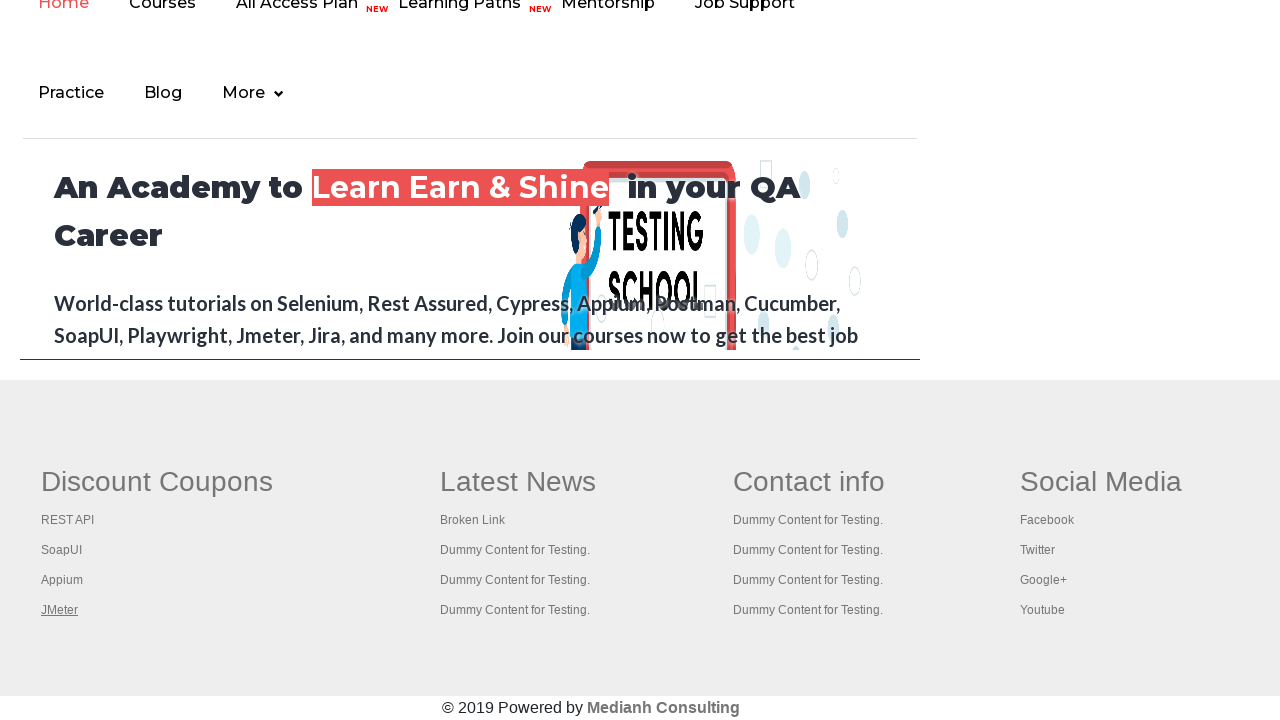

Brought a tab to front
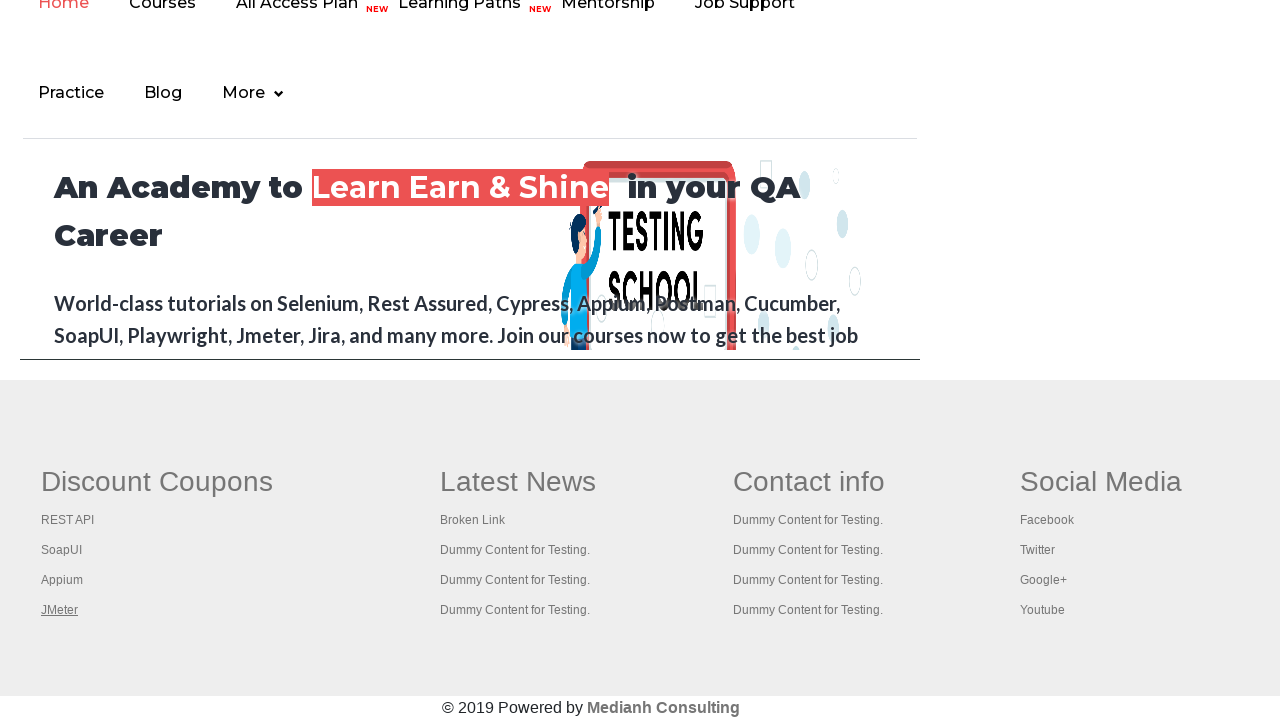

Waited for tab to reach 'domcontentloaded' state
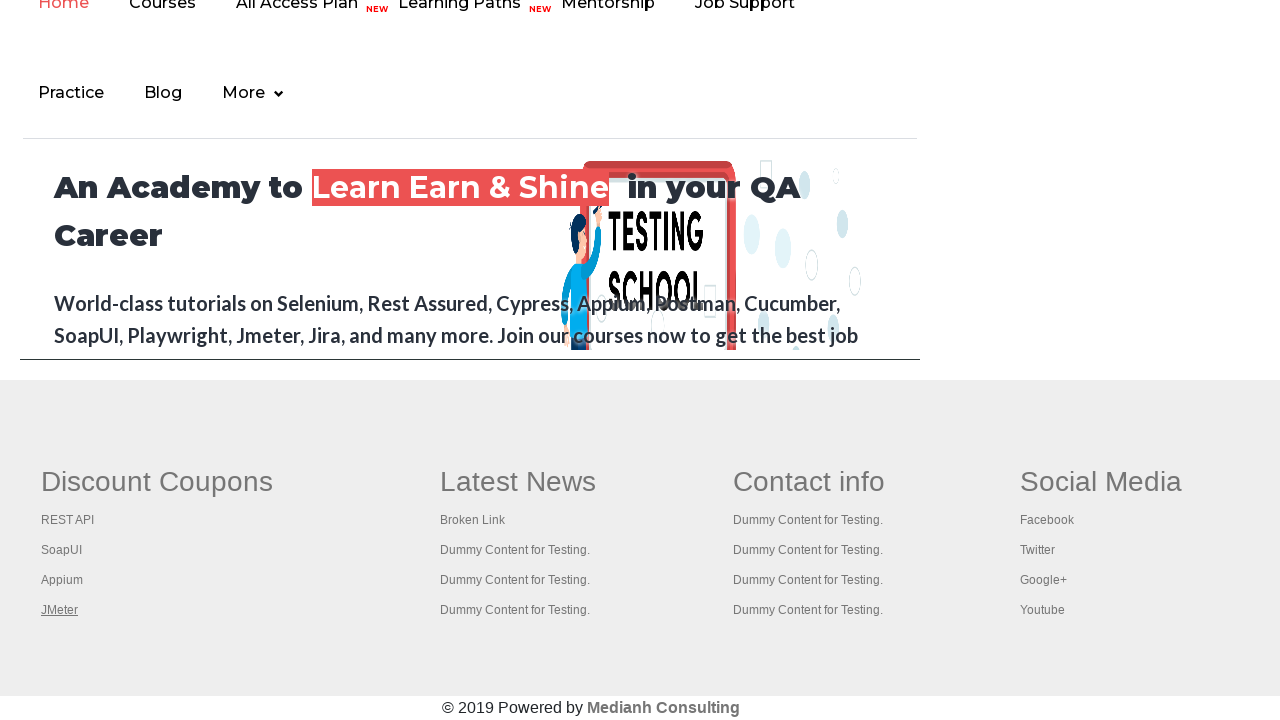

Brought a tab to front
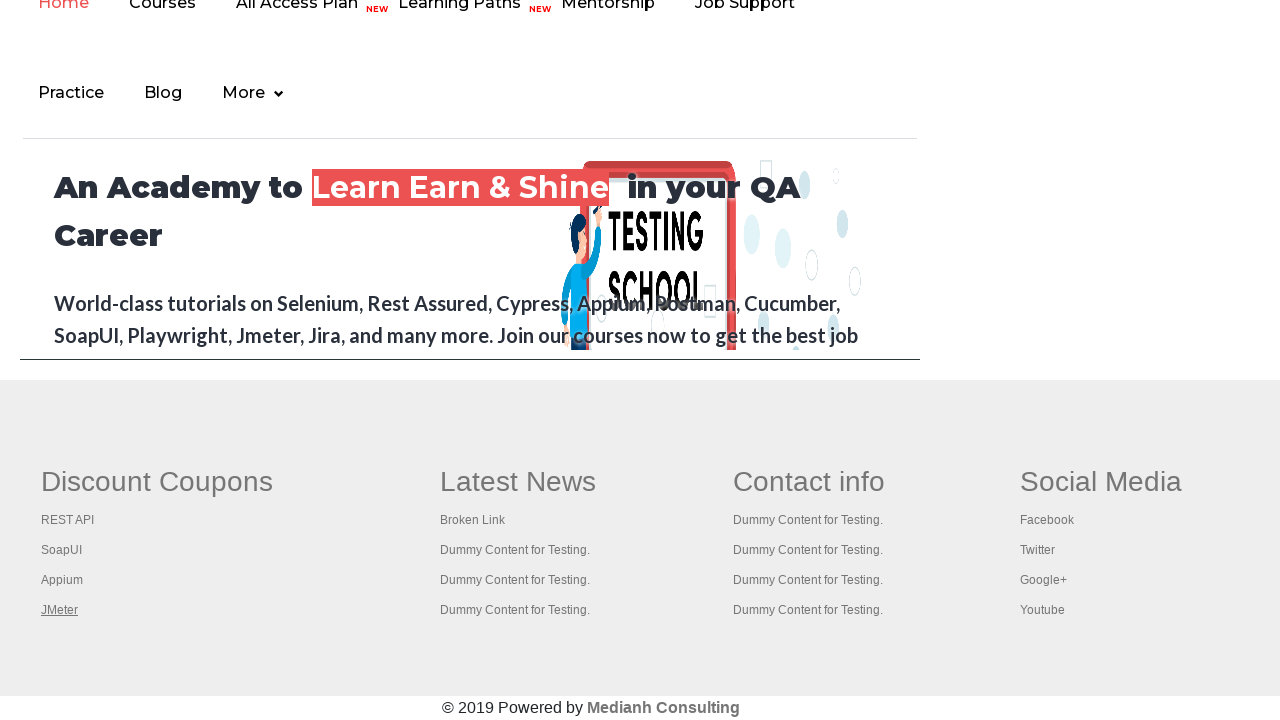

Waited for tab to reach 'domcontentloaded' state
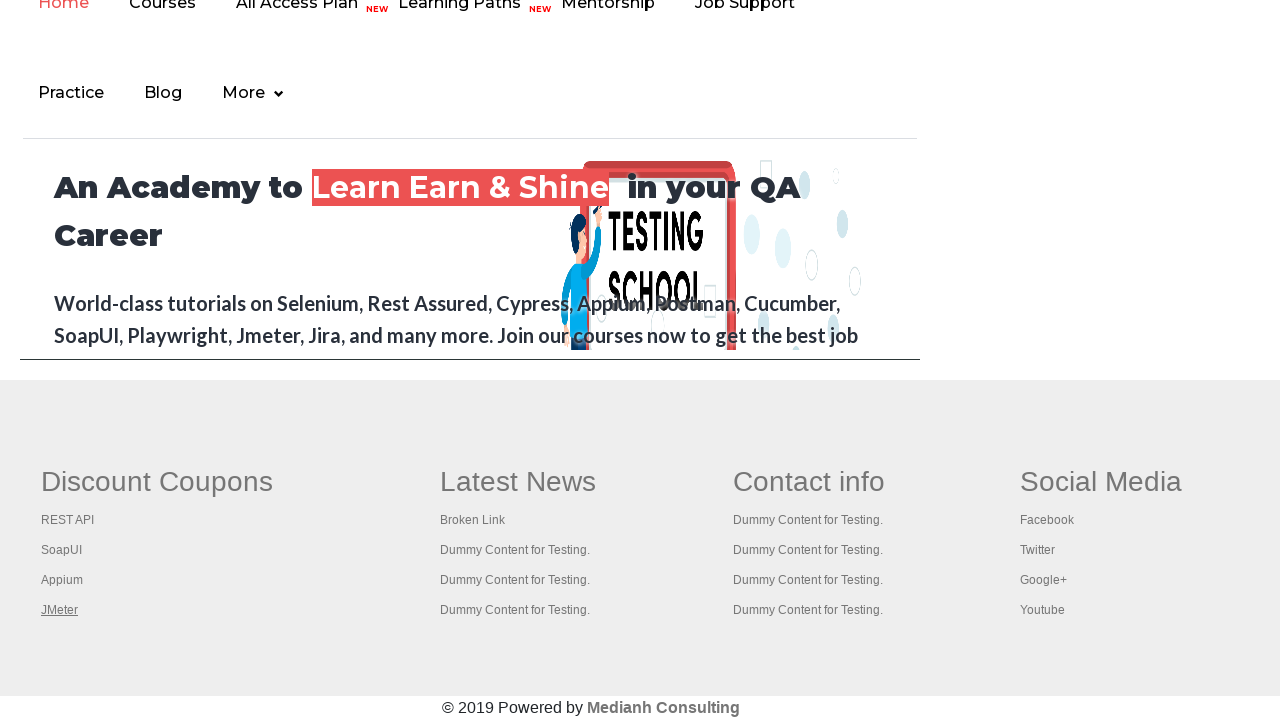

Brought a tab to front
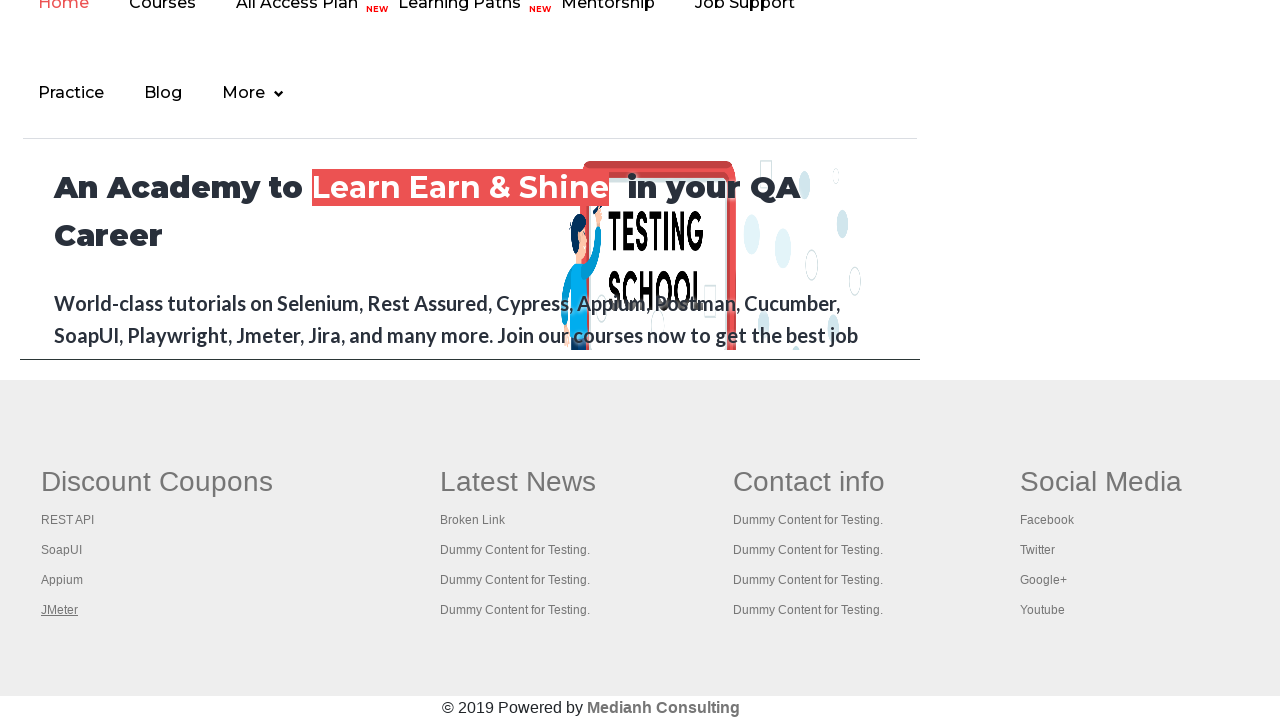

Waited for tab to reach 'domcontentloaded' state
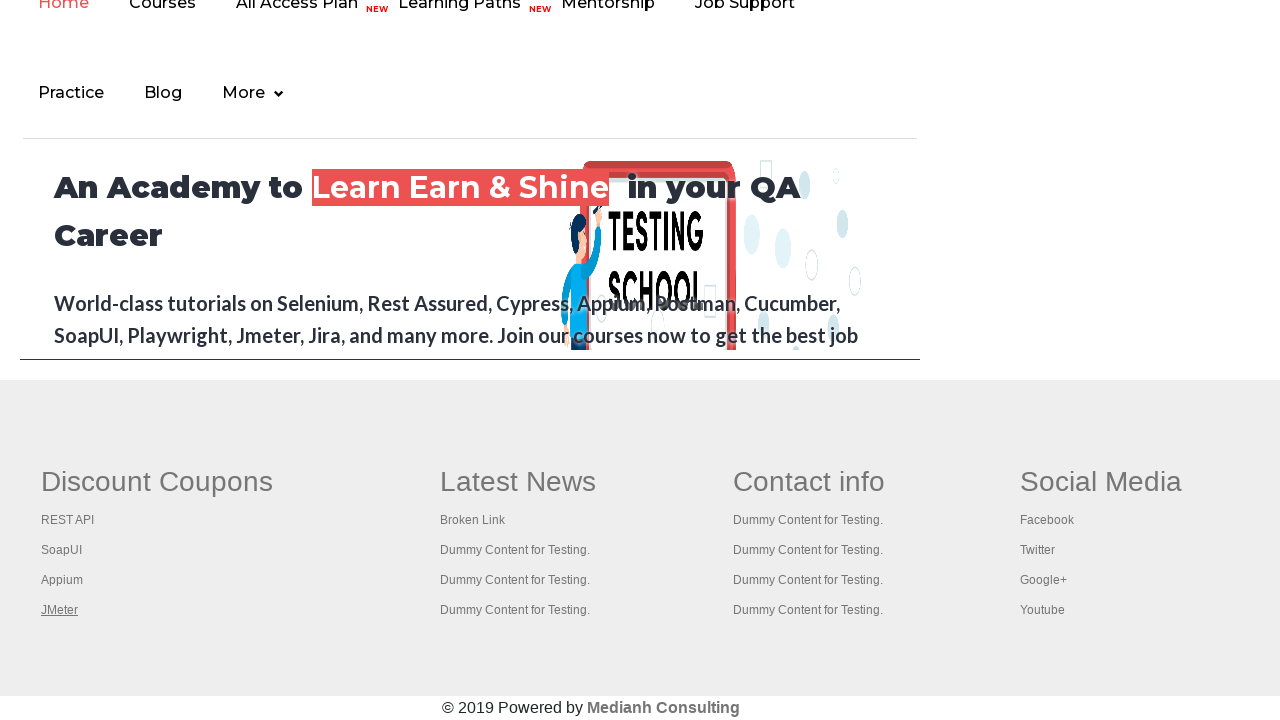

Brought a tab to front
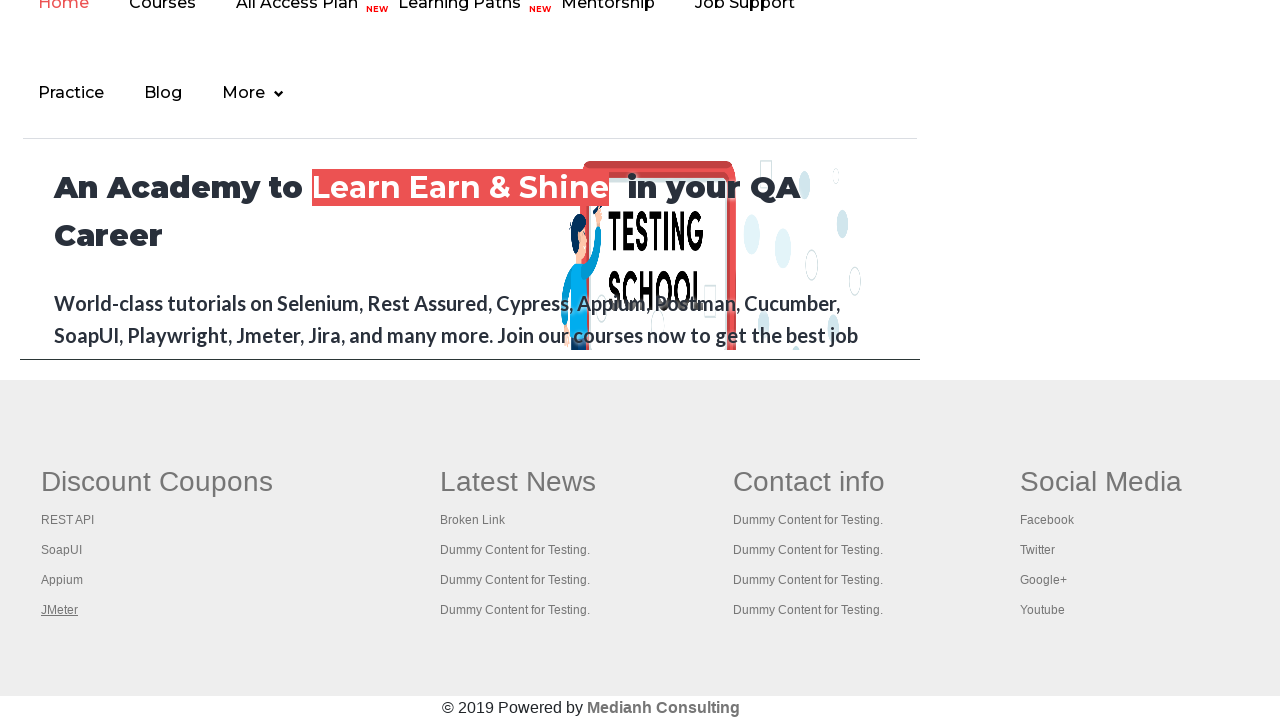

Waited for tab to reach 'domcontentloaded' state
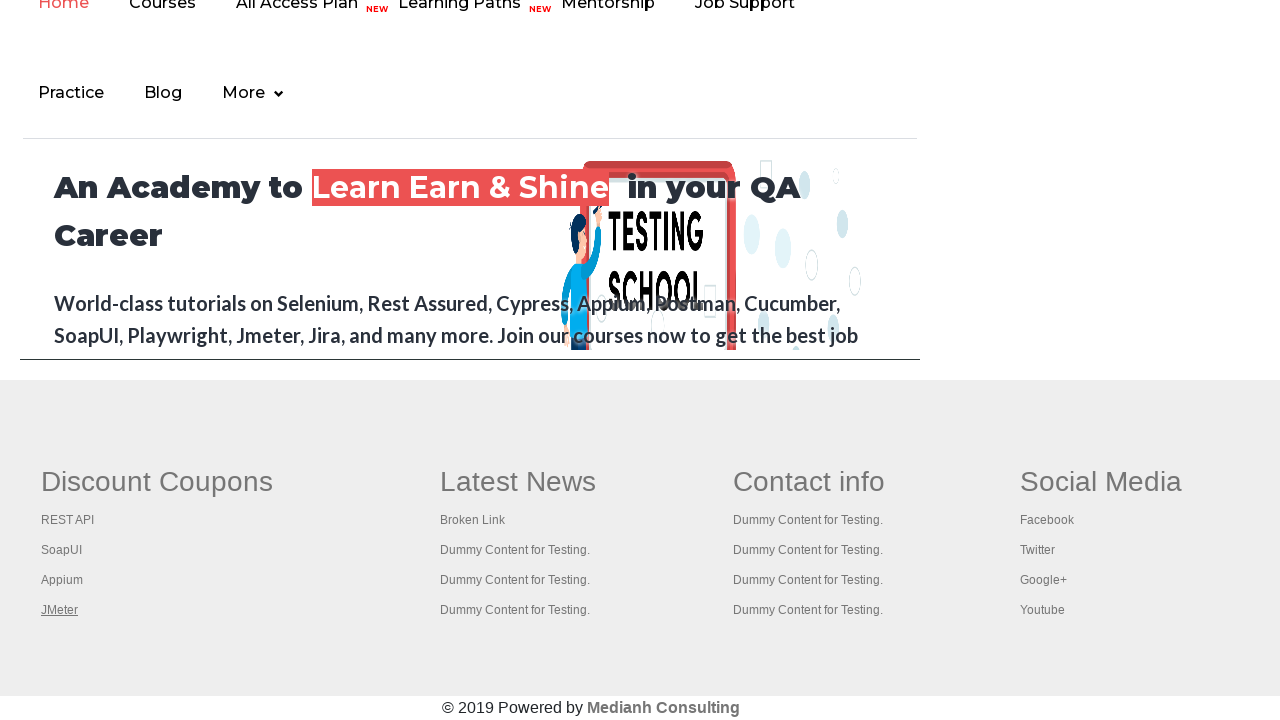

Brought a tab to front
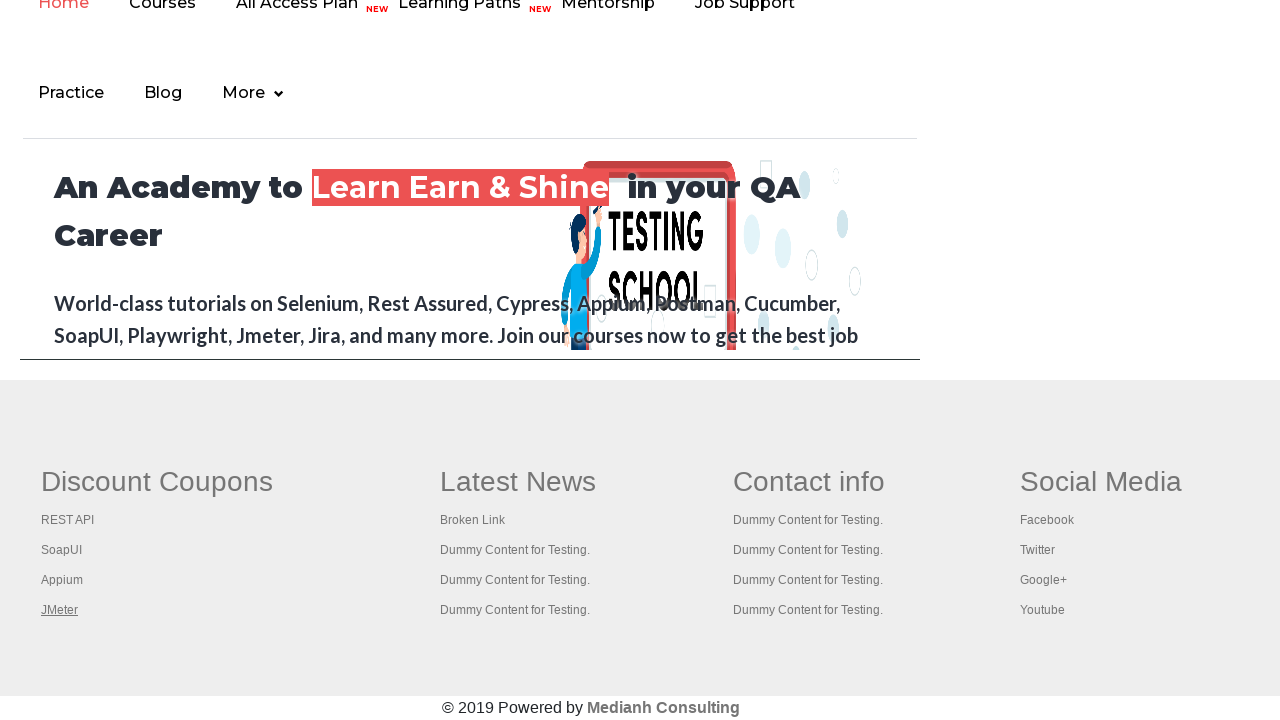

Waited for tab to reach 'domcontentloaded' state
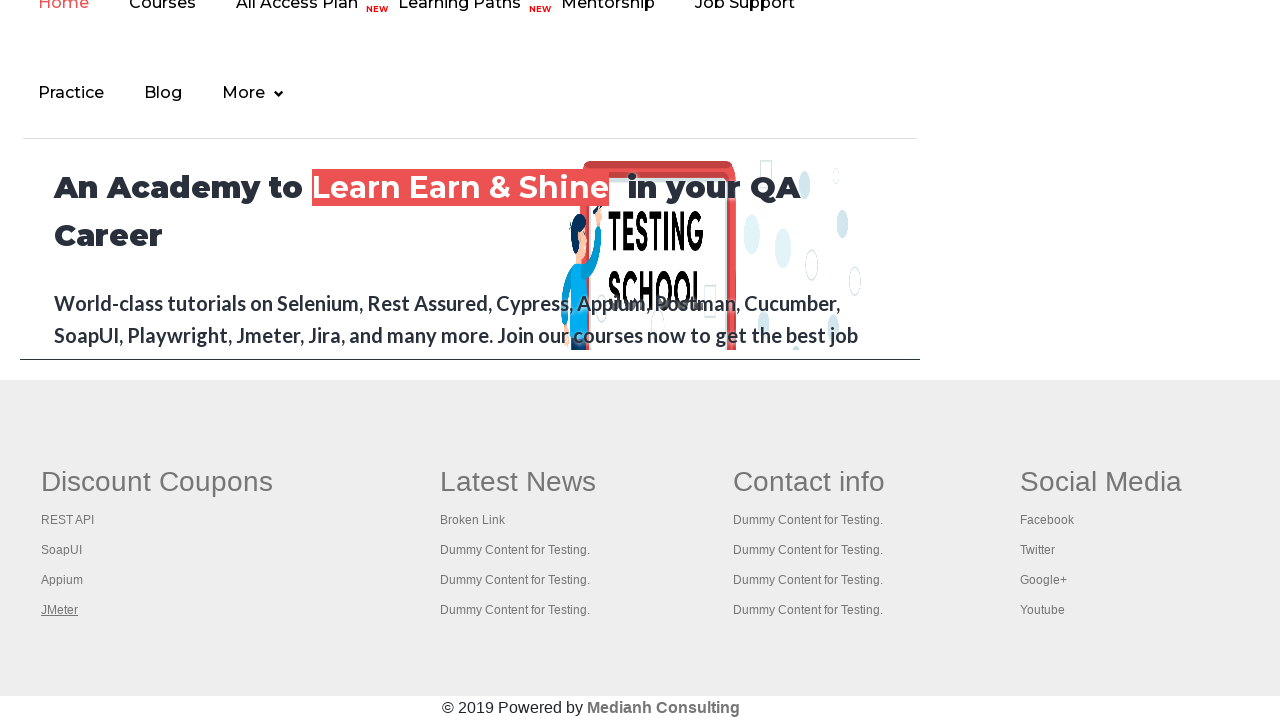

Brought a tab to front
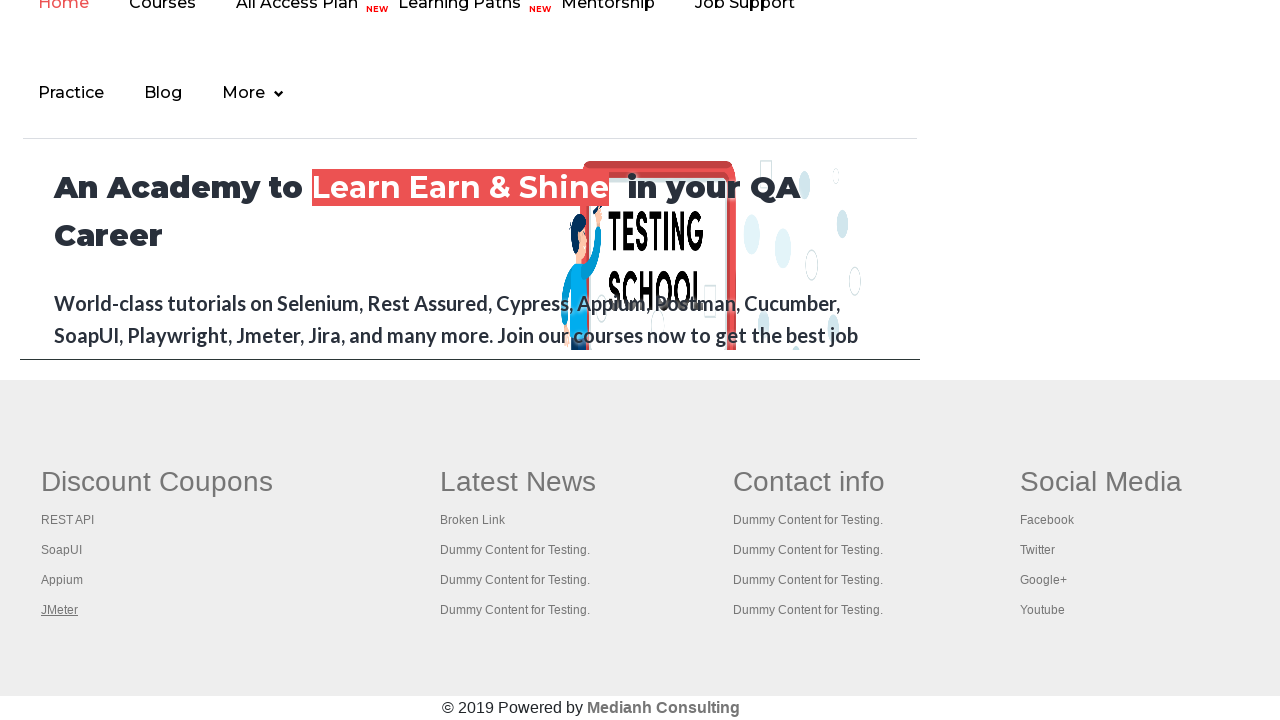

Waited for tab to reach 'domcontentloaded' state
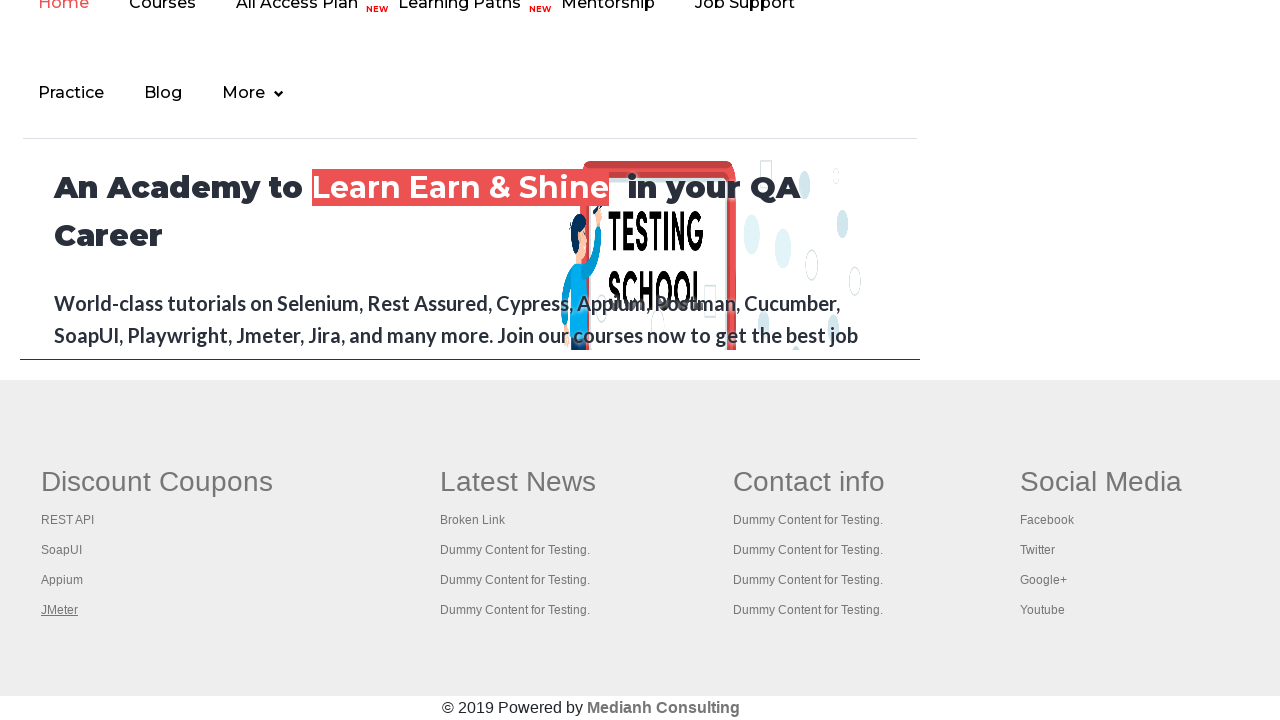

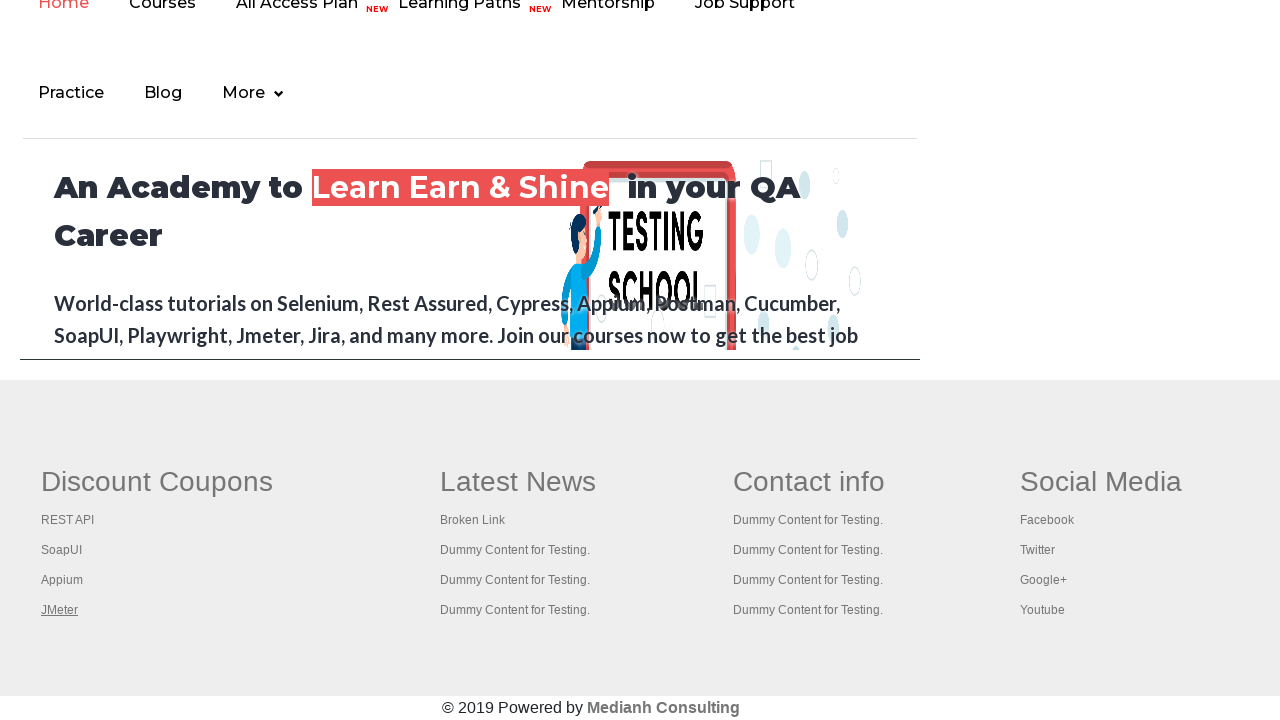